Tests jQuery UI slider functionality by clicking and dragging the slider handle horizontally

Starting URL: https://jqueryui.com/slider/

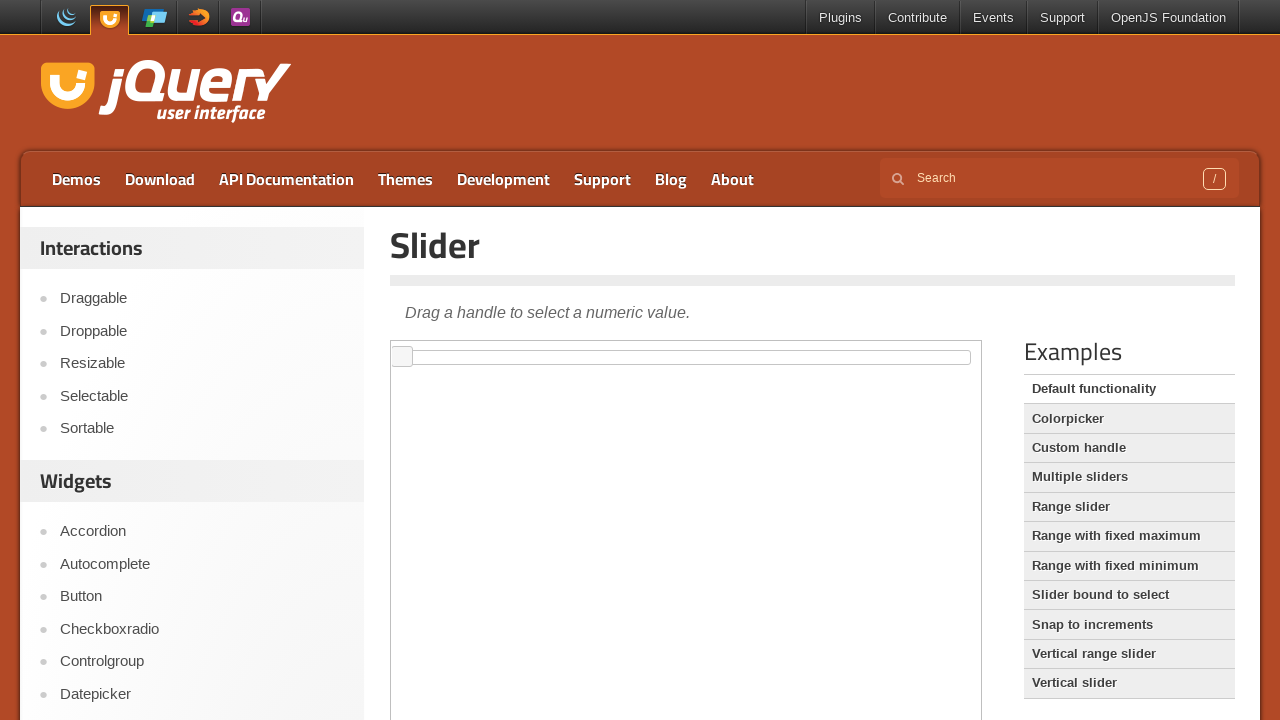

Located the iframe containing the jQuery UI slider
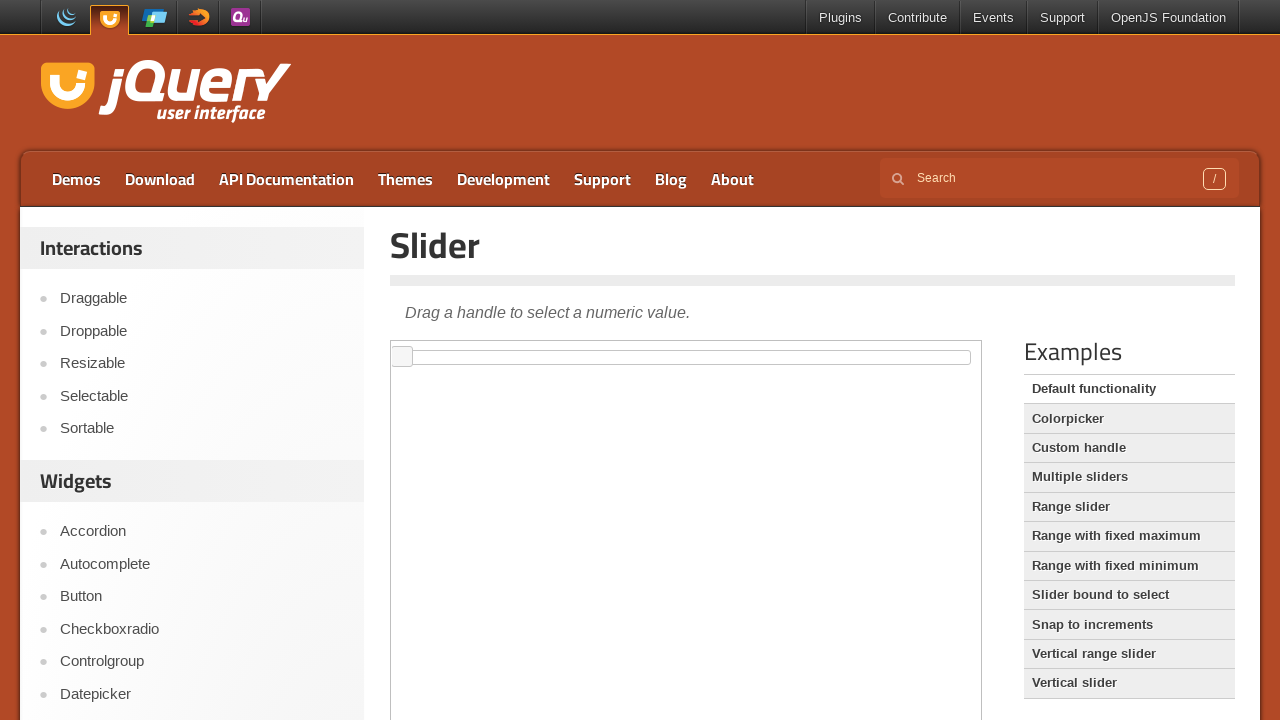

Located the slider handle element
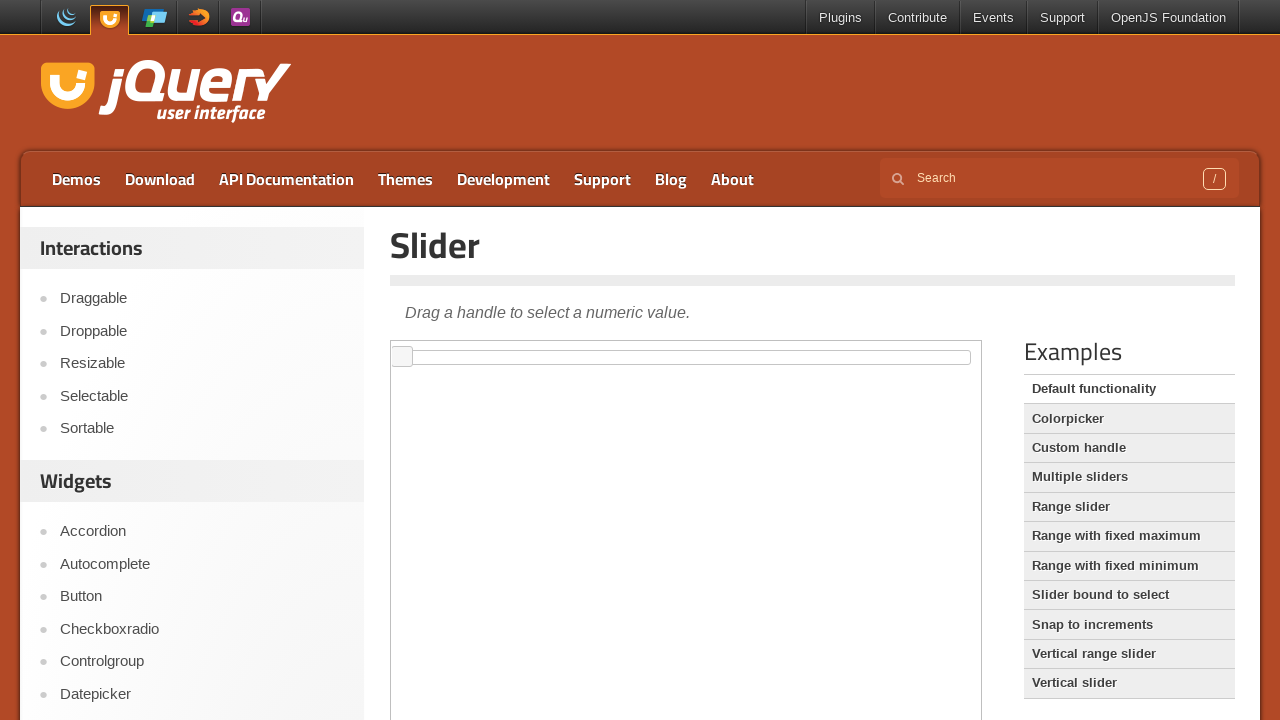

Retrieved bounding box coordinates of the slider handle
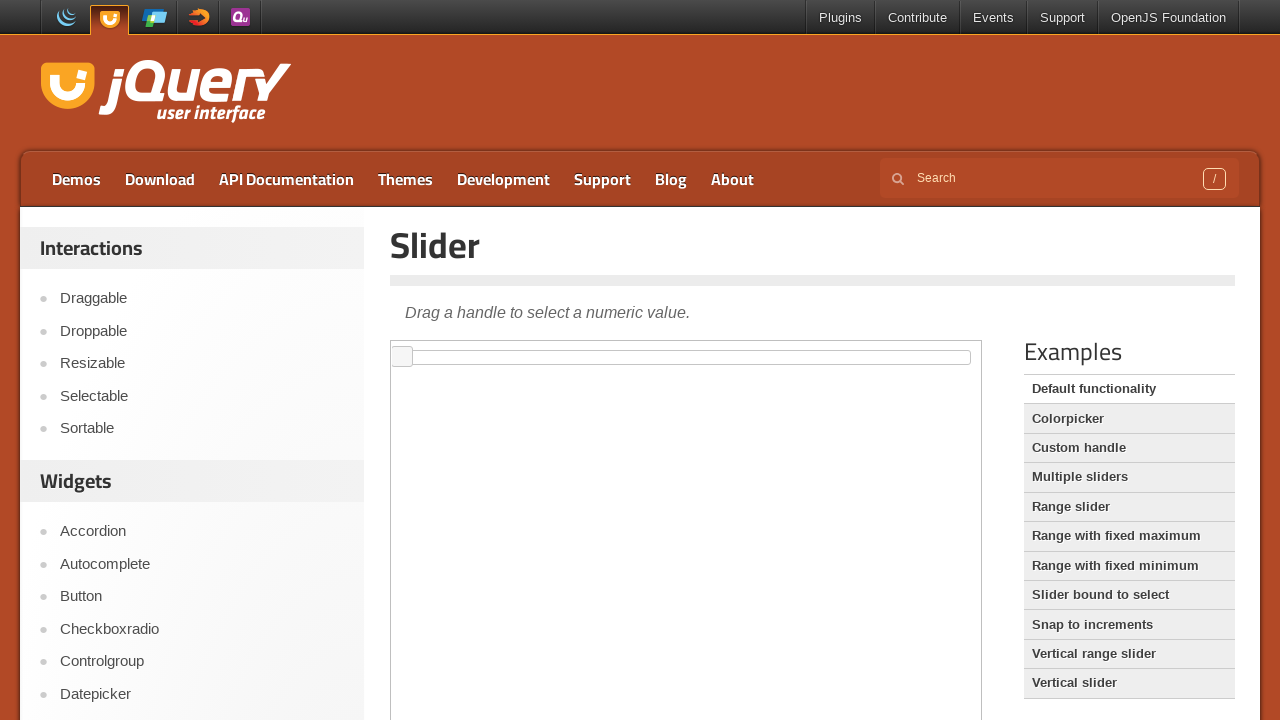

Moved mouse to the center of the slider handle at (402, 357)
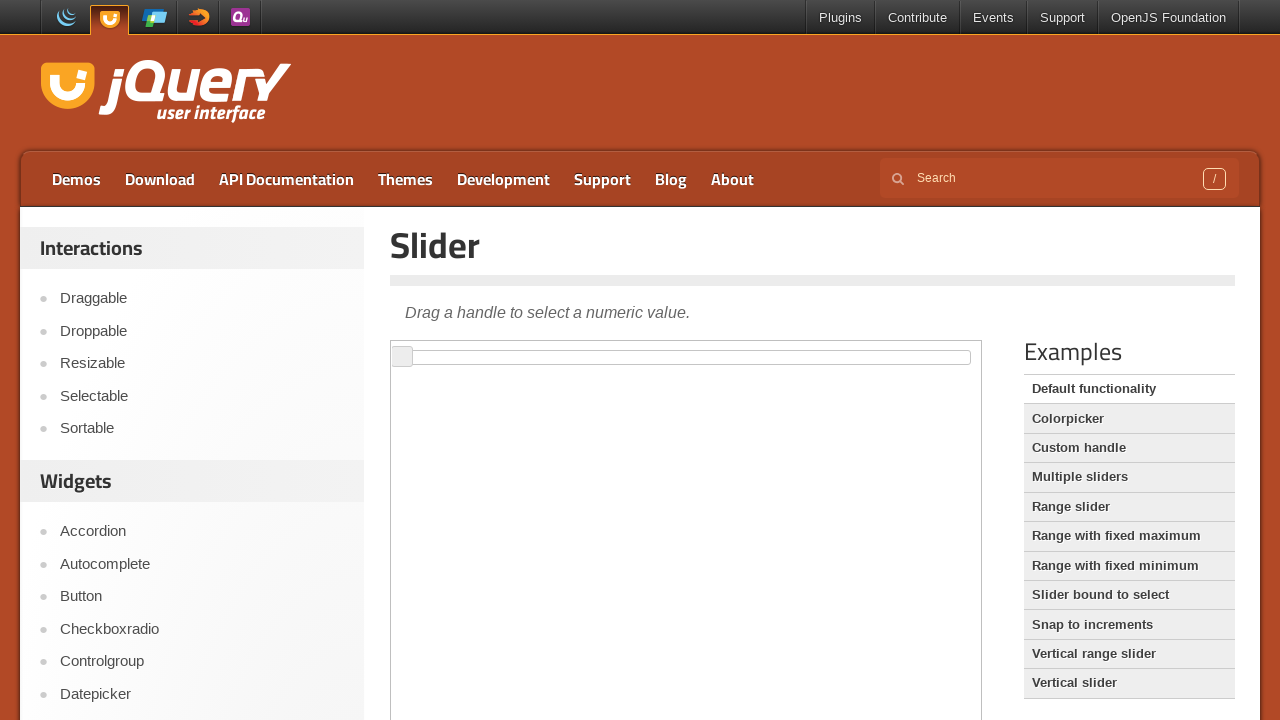

Pressed mouse button down on the slider handle at (402, 357)
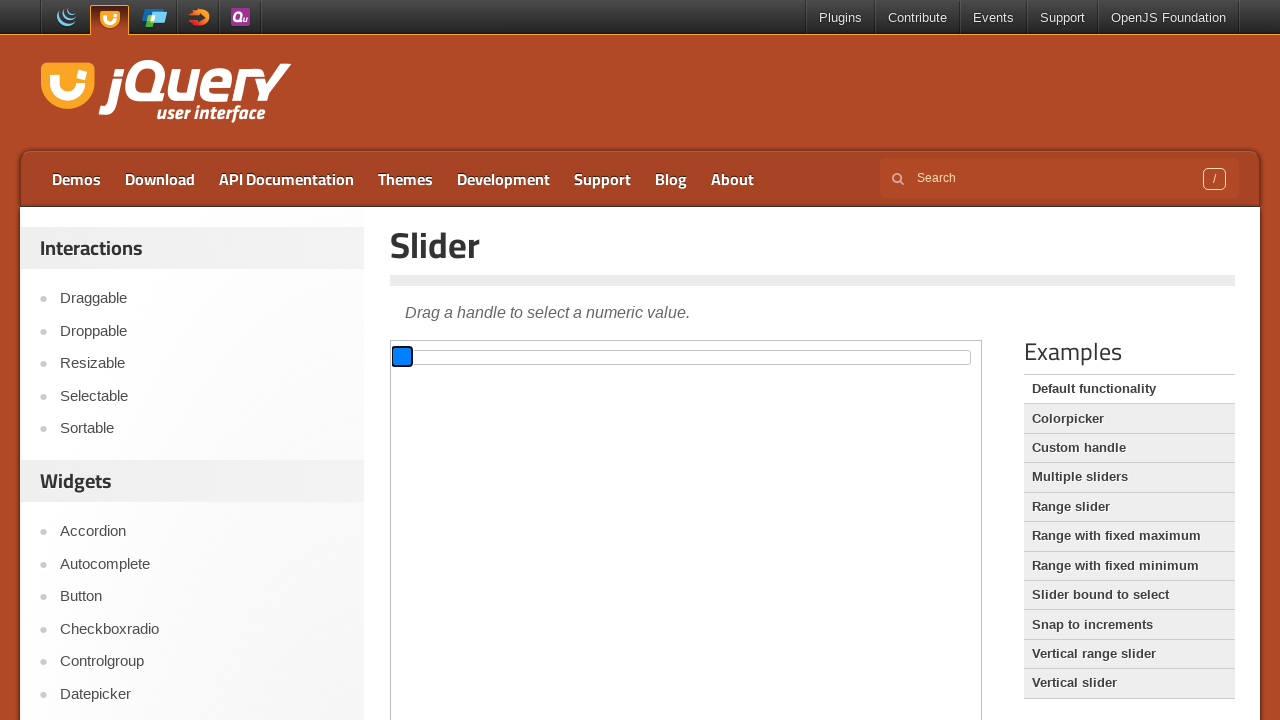

Dragged slider handle 200 pixels to the right at (602, 357)
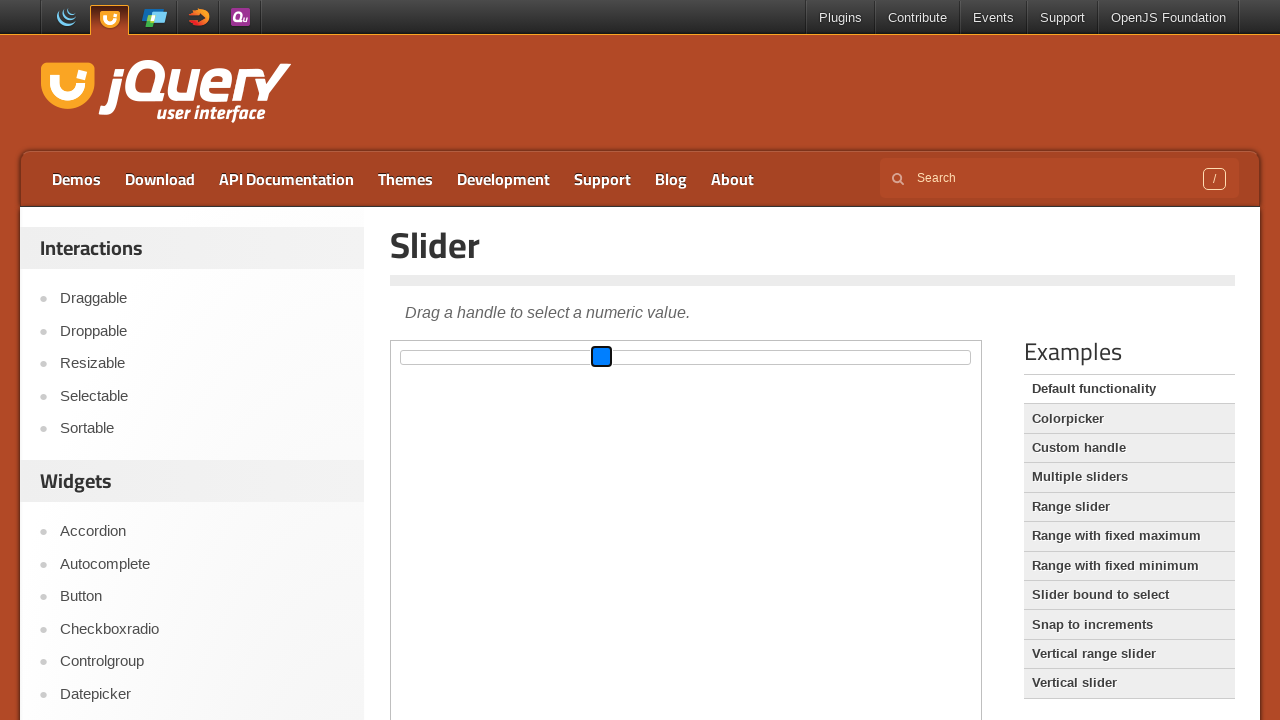

Released mouse button to complete the slider drag action at (602, 357)
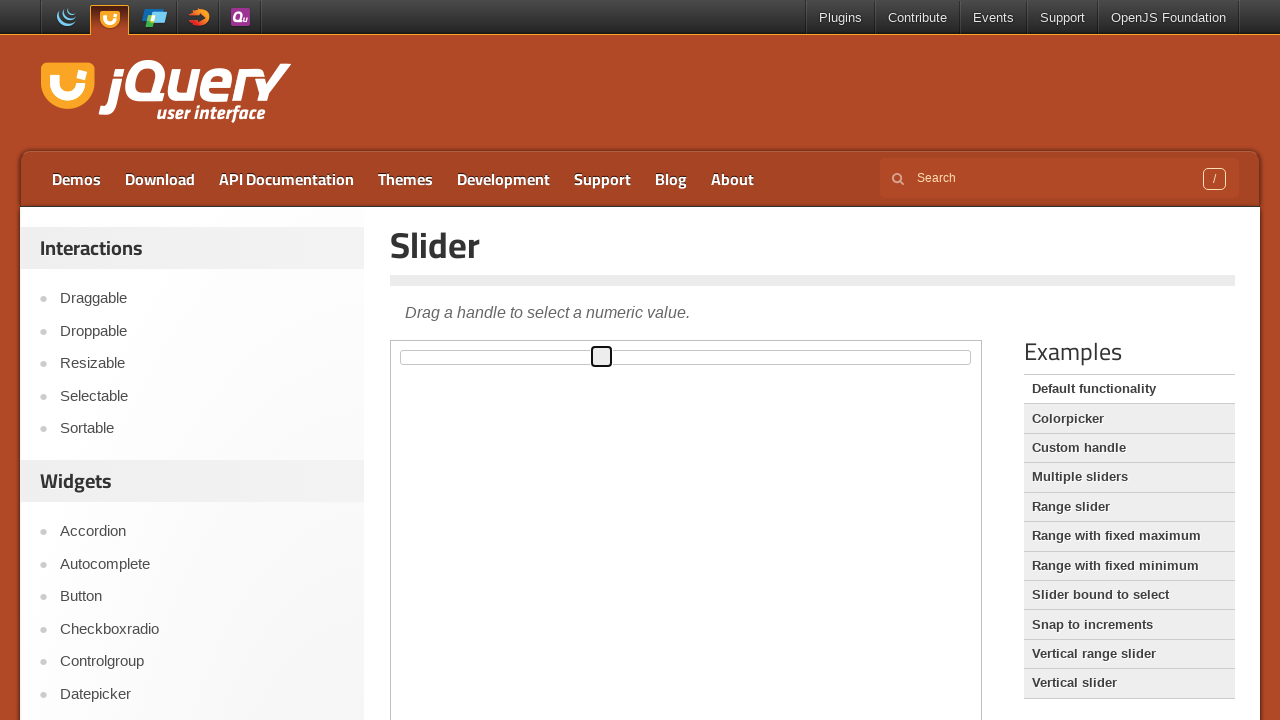

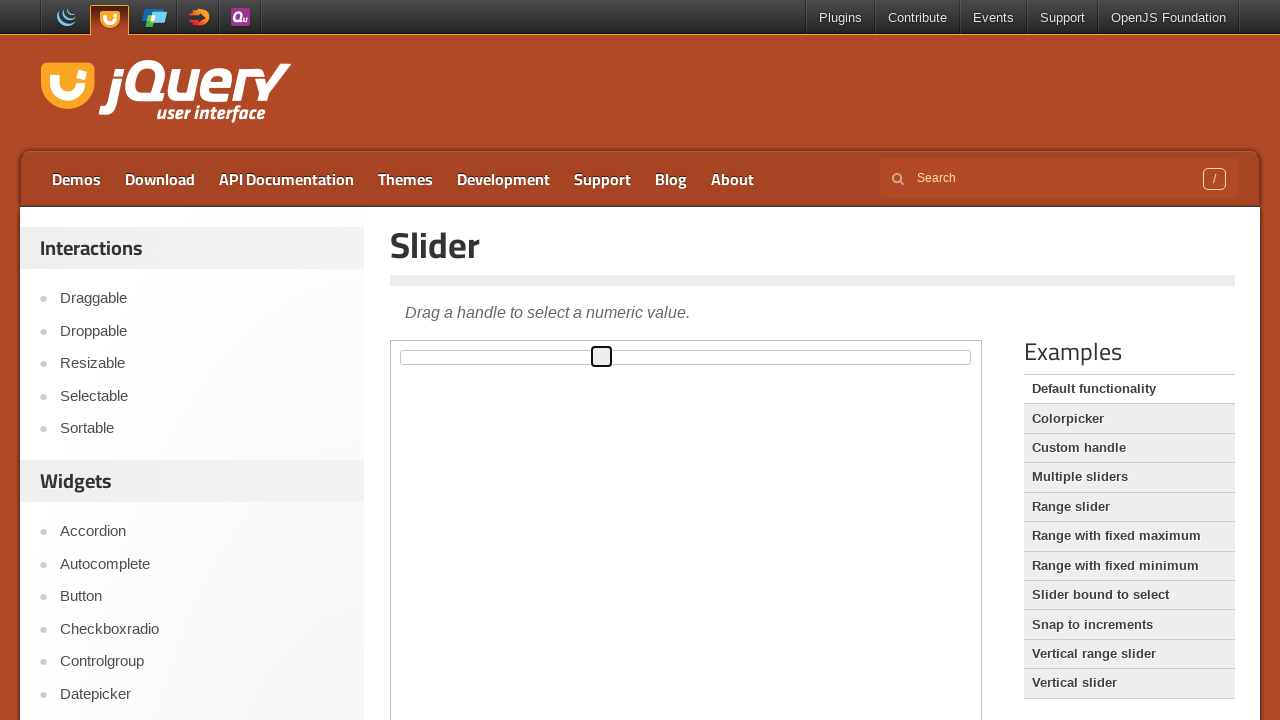